Navigates to Flipkart website and retrieves the page title

Starting URL: https://flipkart.com

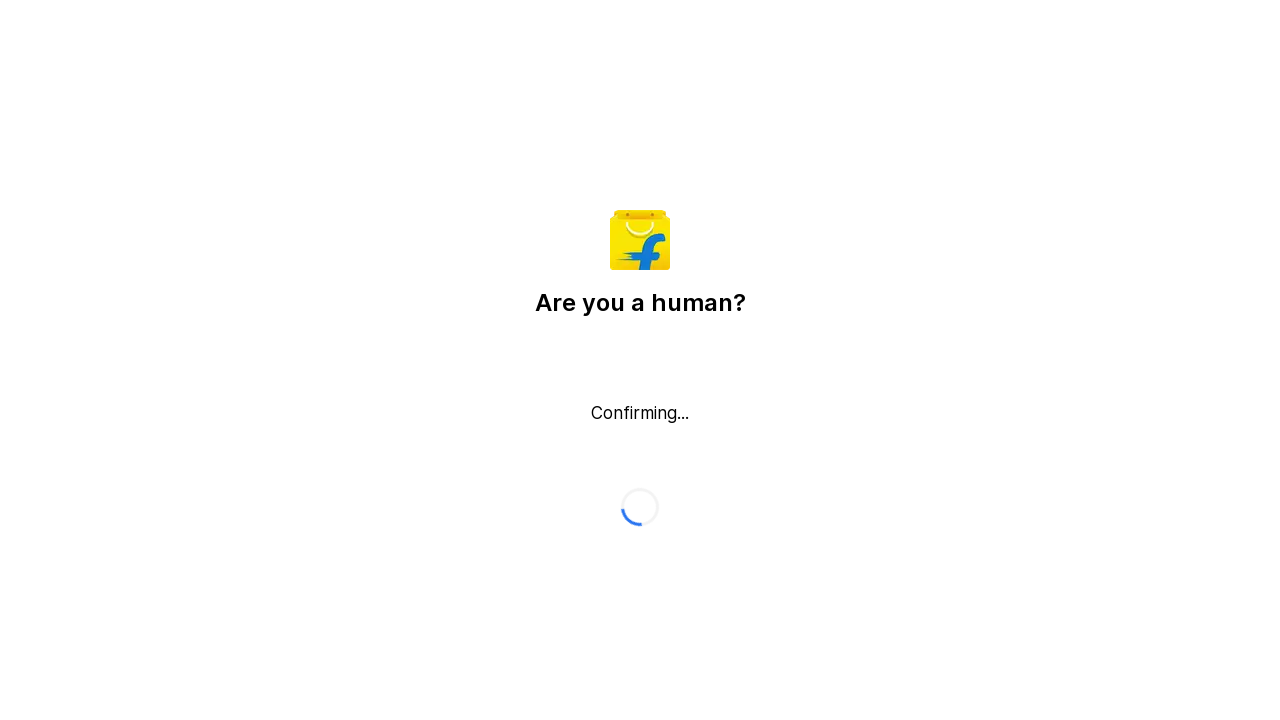

Waited for page to load with domcontentloaded state
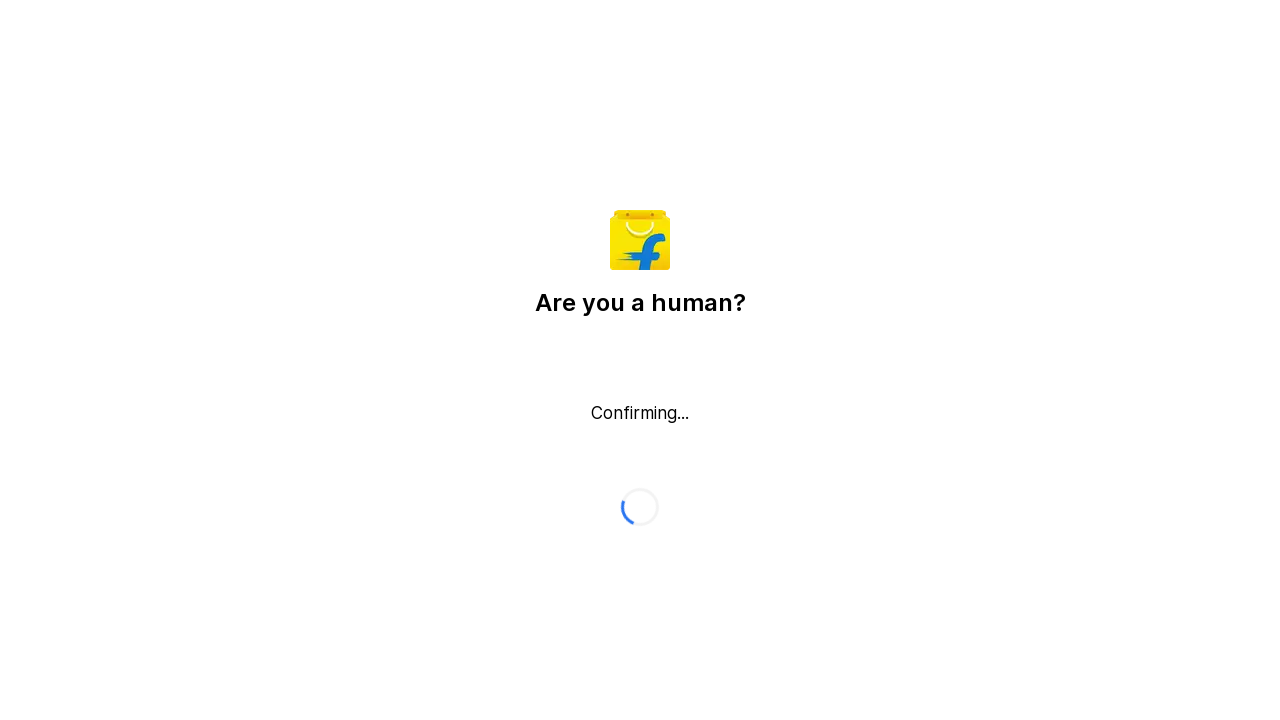

Retrieved page title: Flipkart reCAPTCHA
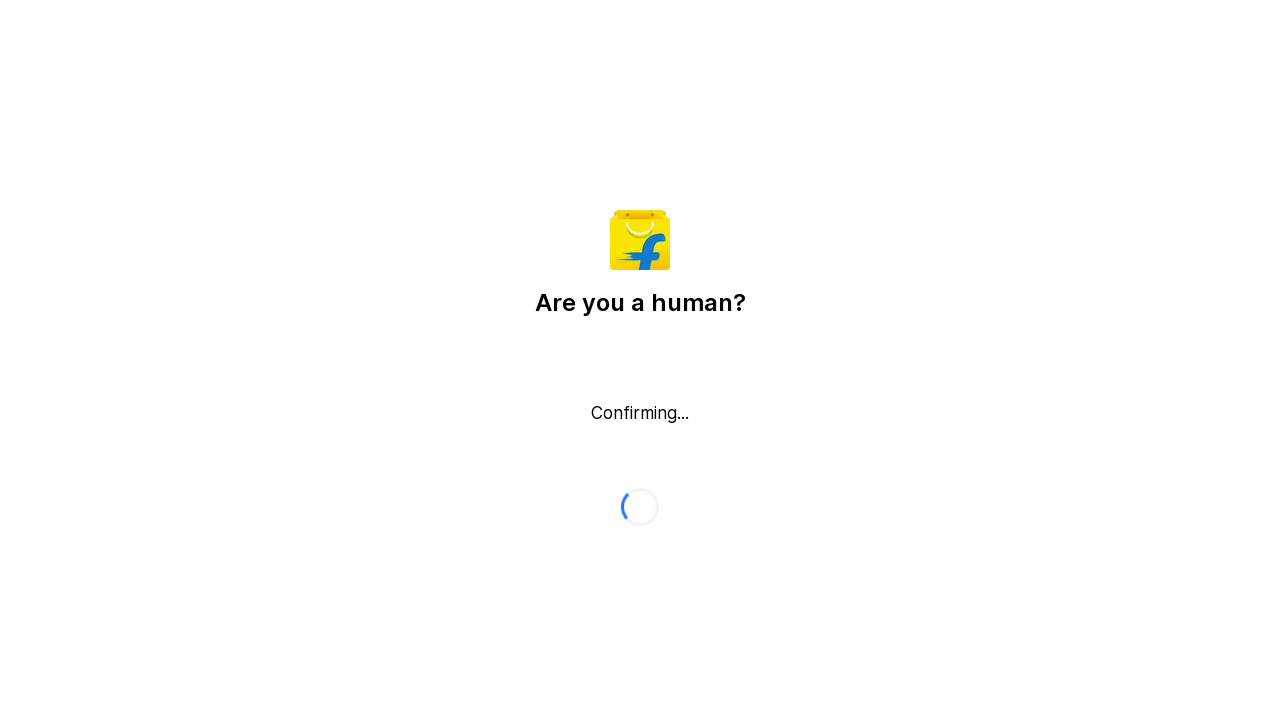

Verified that page title contains 'Flipkart'
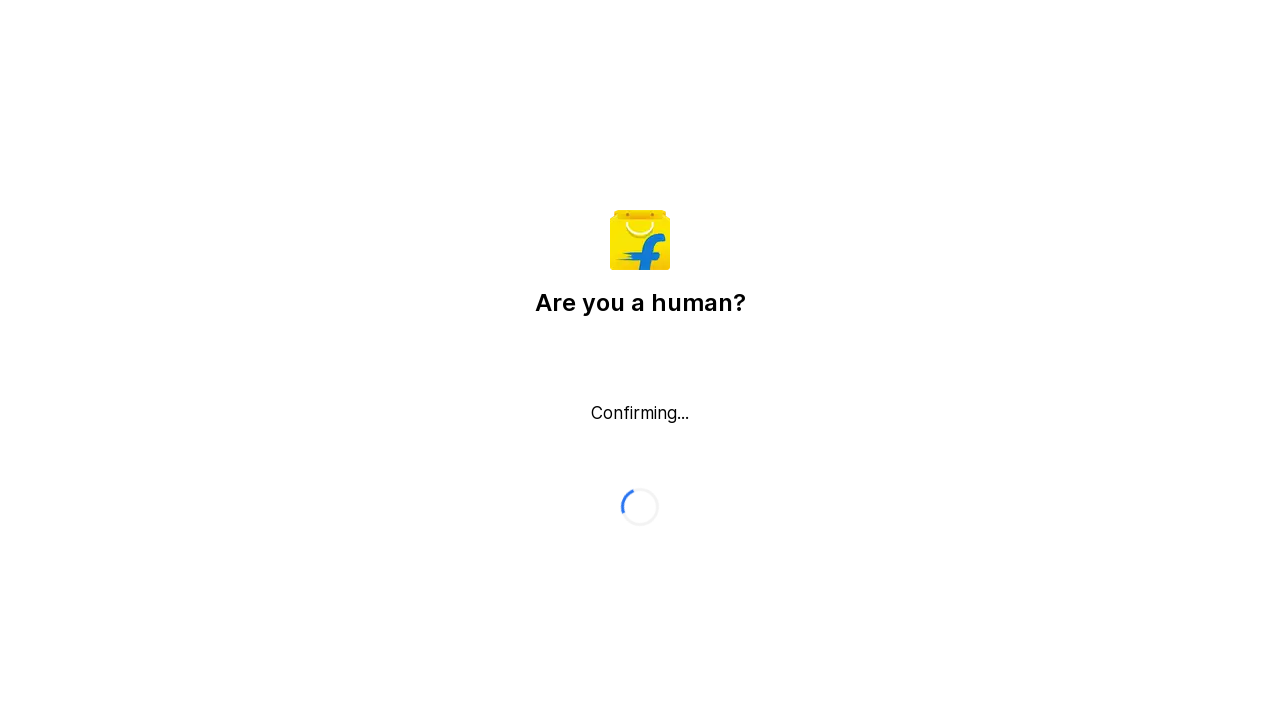

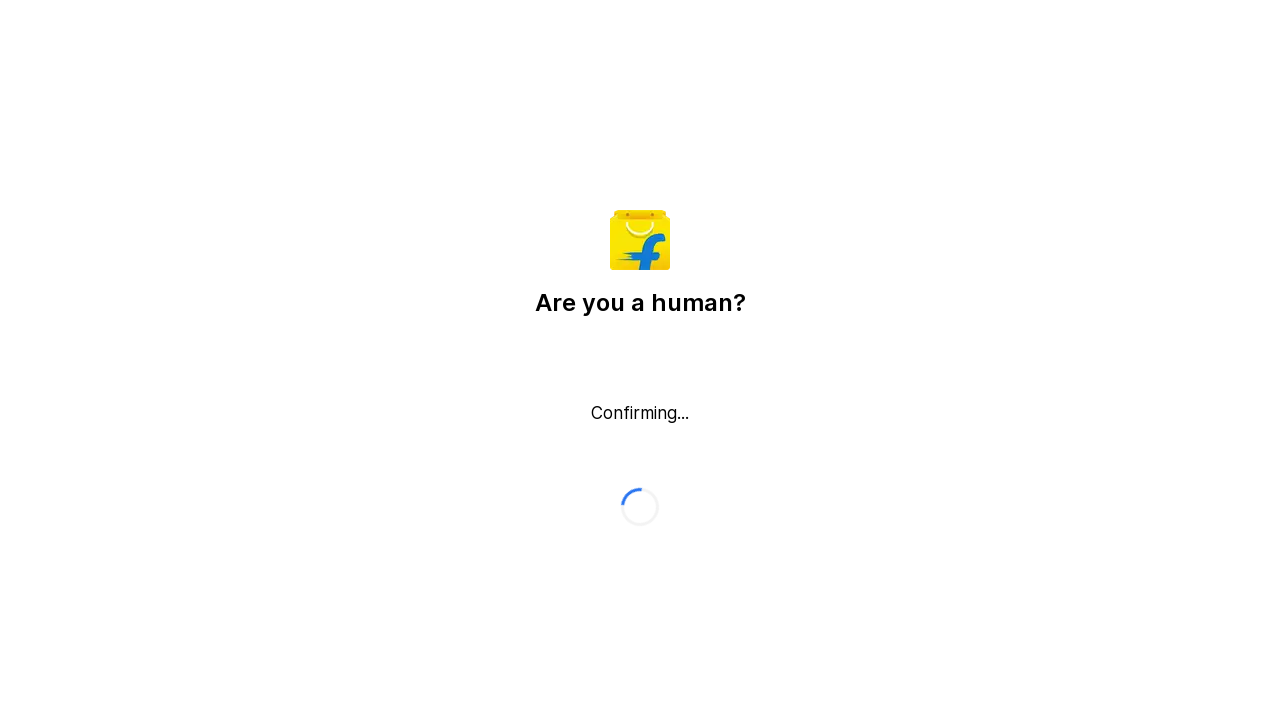